Tests submitting an answer to a Stepik lesson exercise by filling in a textarea with a response and clicking the submit button

Starting URL: https://stepik.org/lesson/25969/step/12

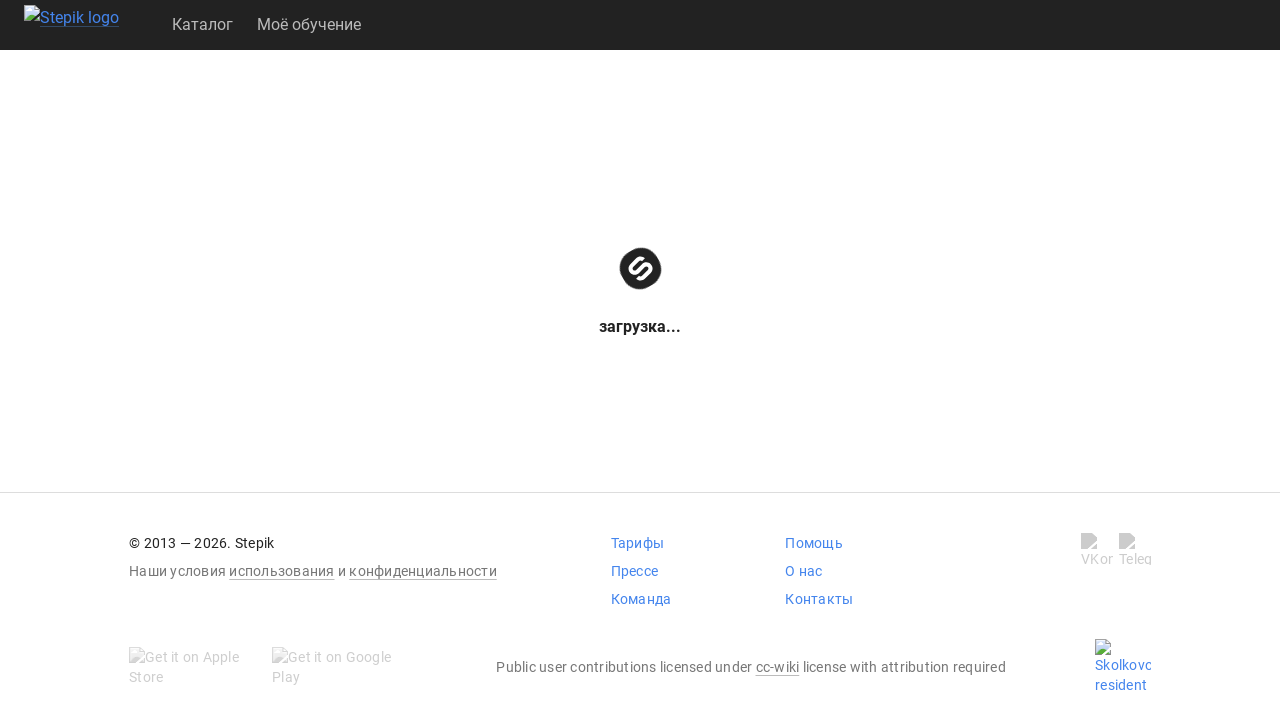

Waited for textarea to load
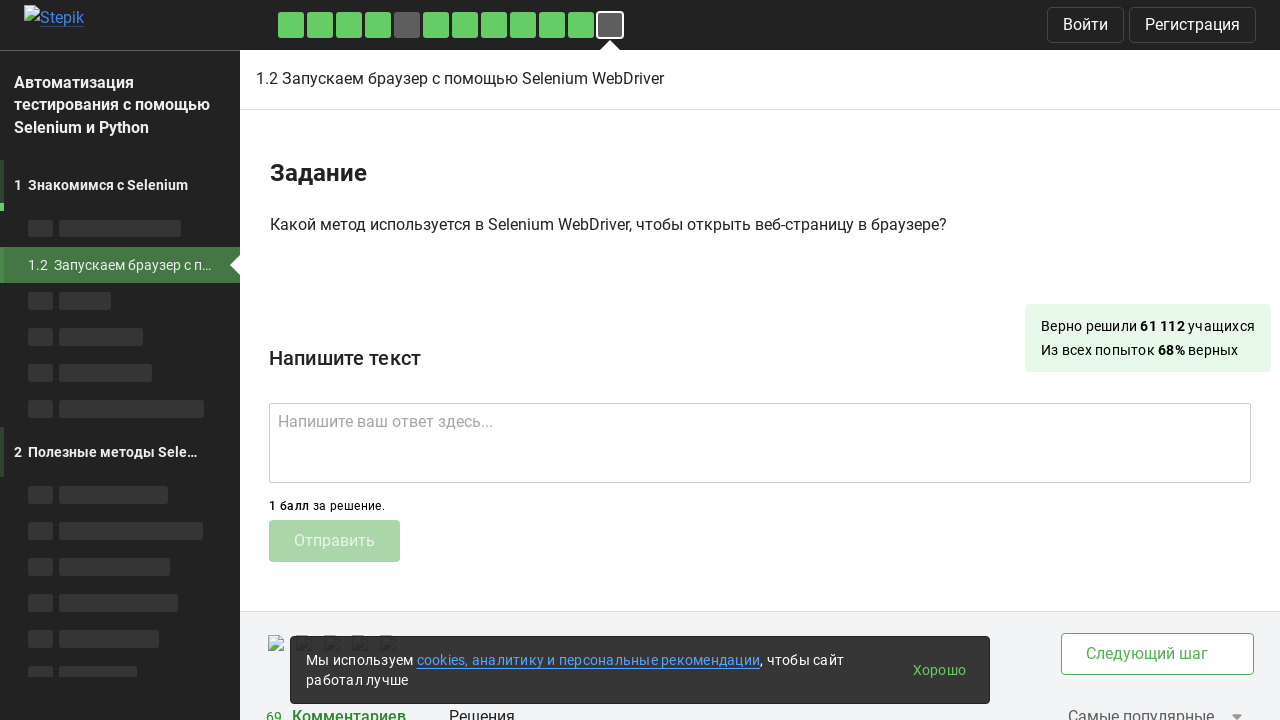

Filled textarea with answer 'get()' on .textarea
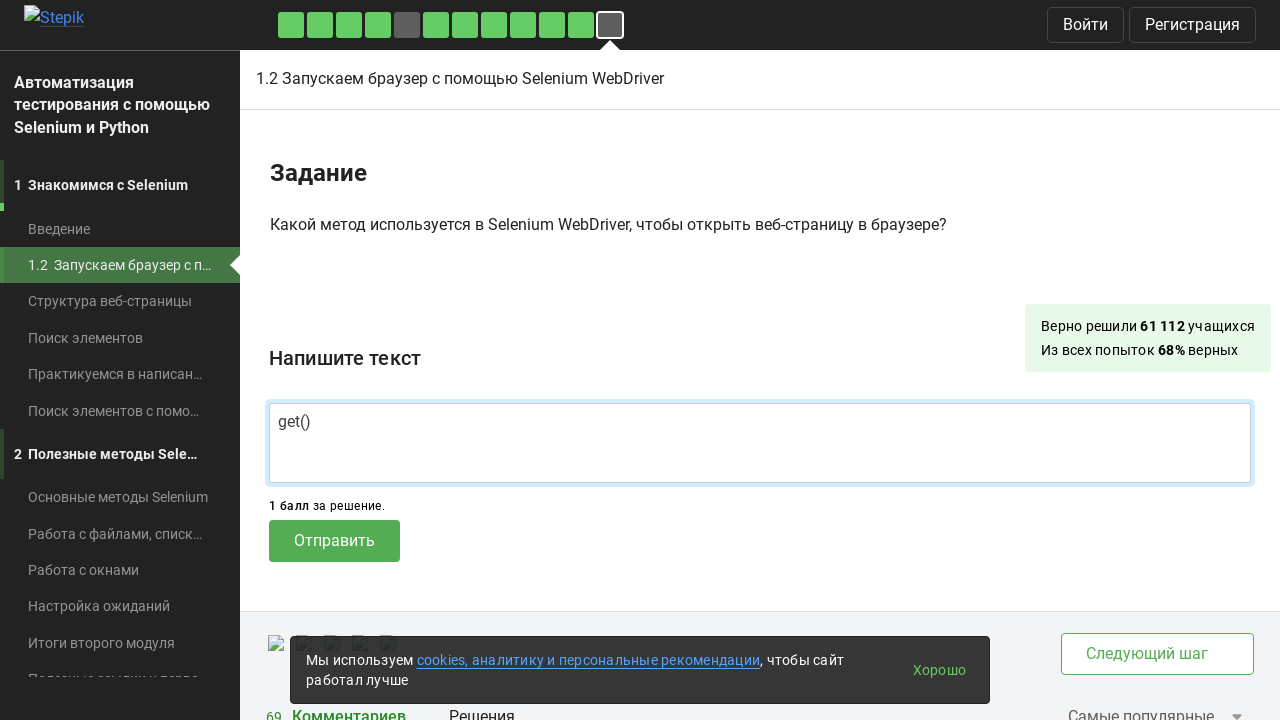

Clicked submit button to submit answer at (334, 541) on .submit-submission
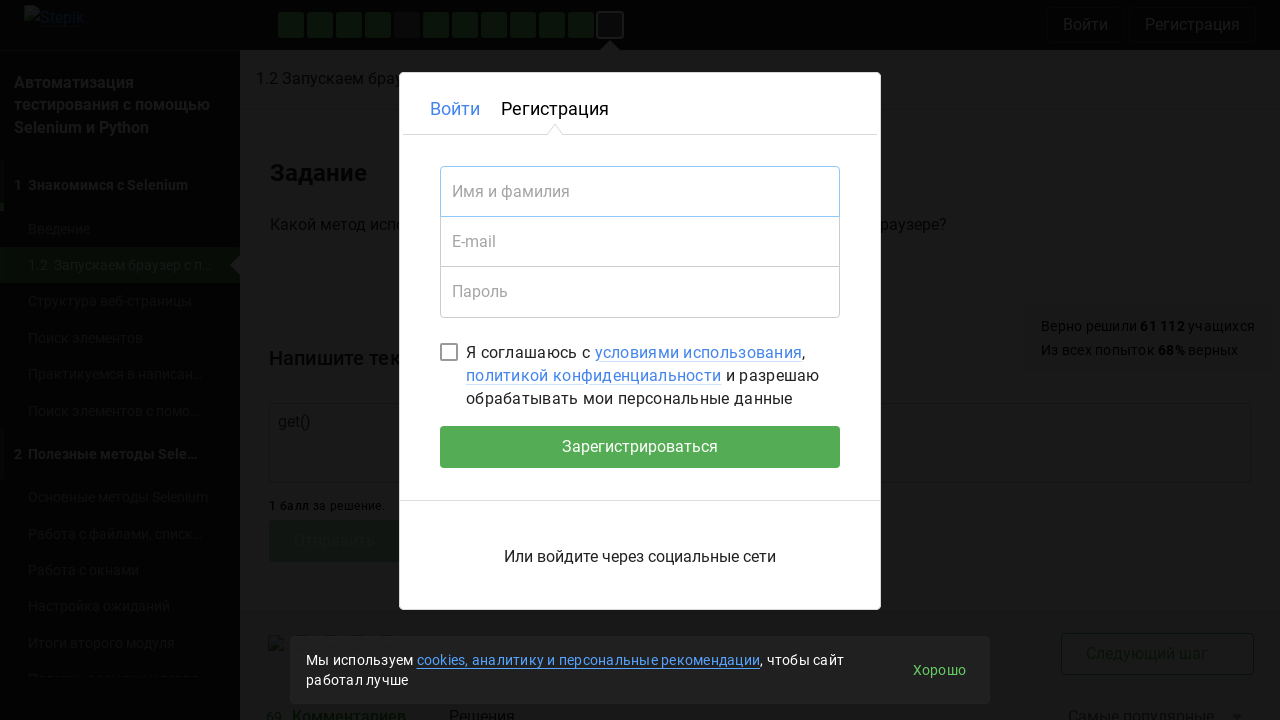

Waited 2 seconds for submission to process
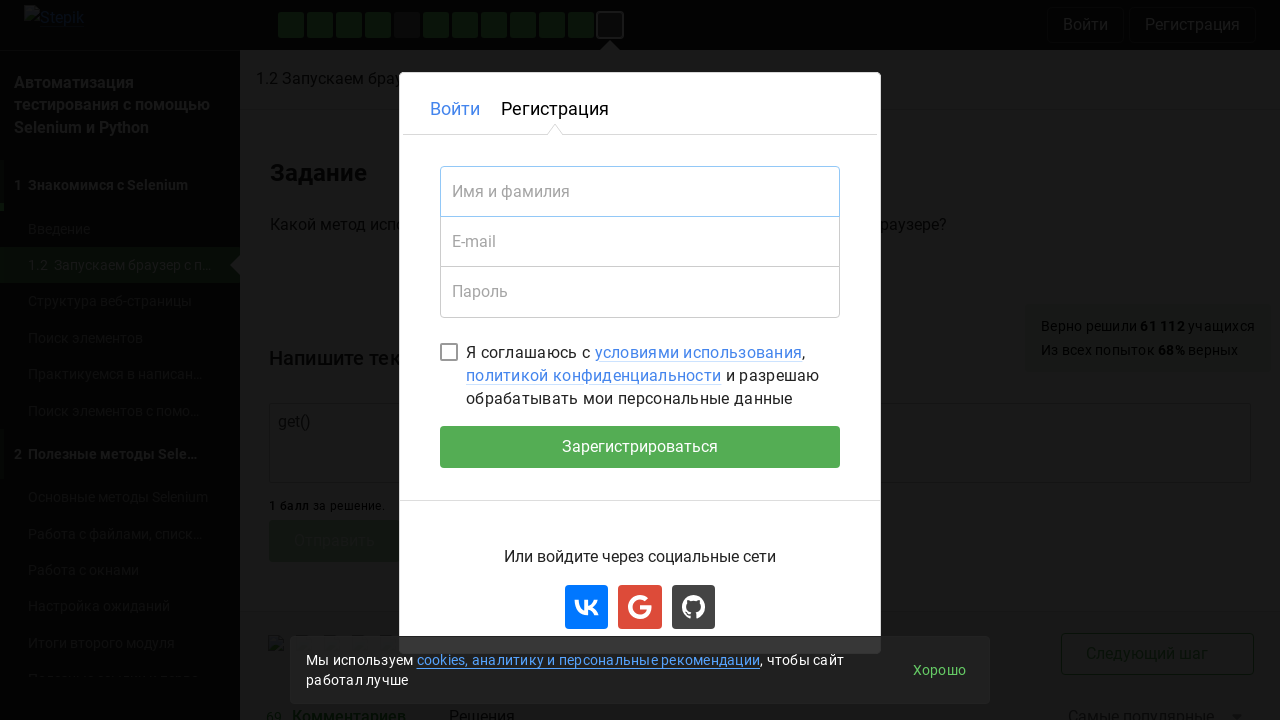

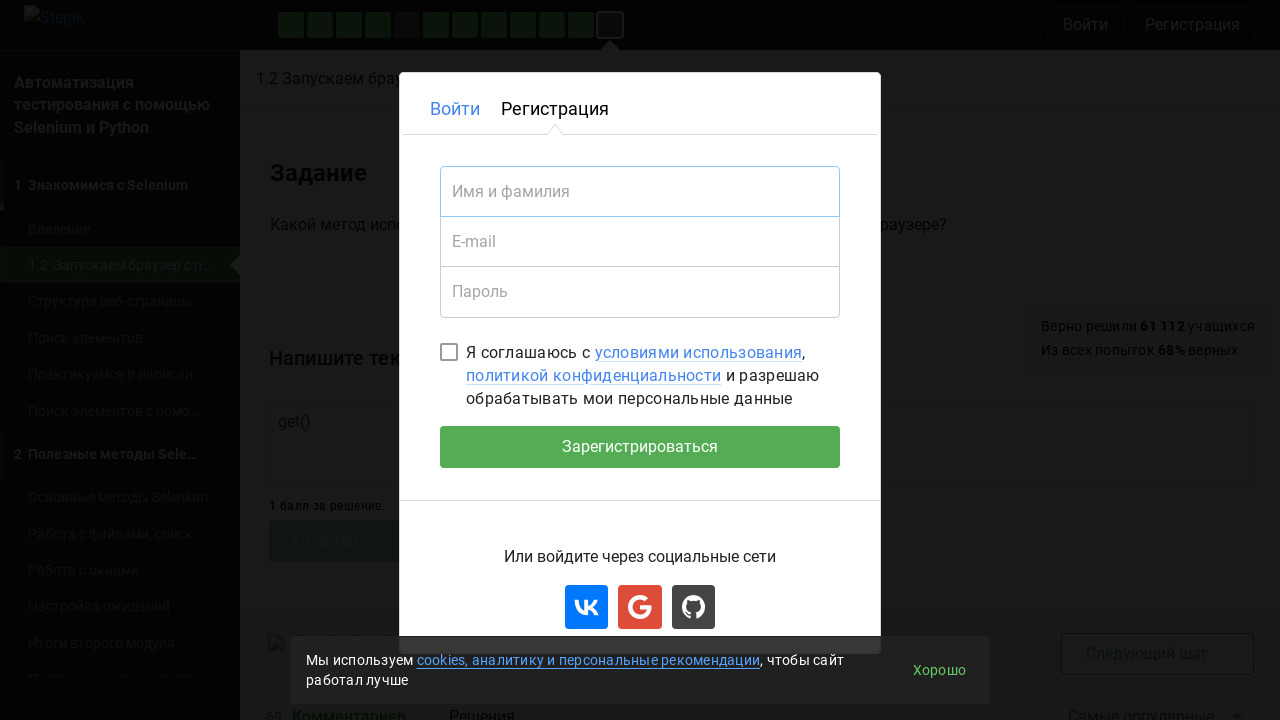